Tests the search functionality on FirstCry e-commerce website by searching for "Shirt" and selecting the first product from the search results.

Starting URL: https://www.firstcry.com/

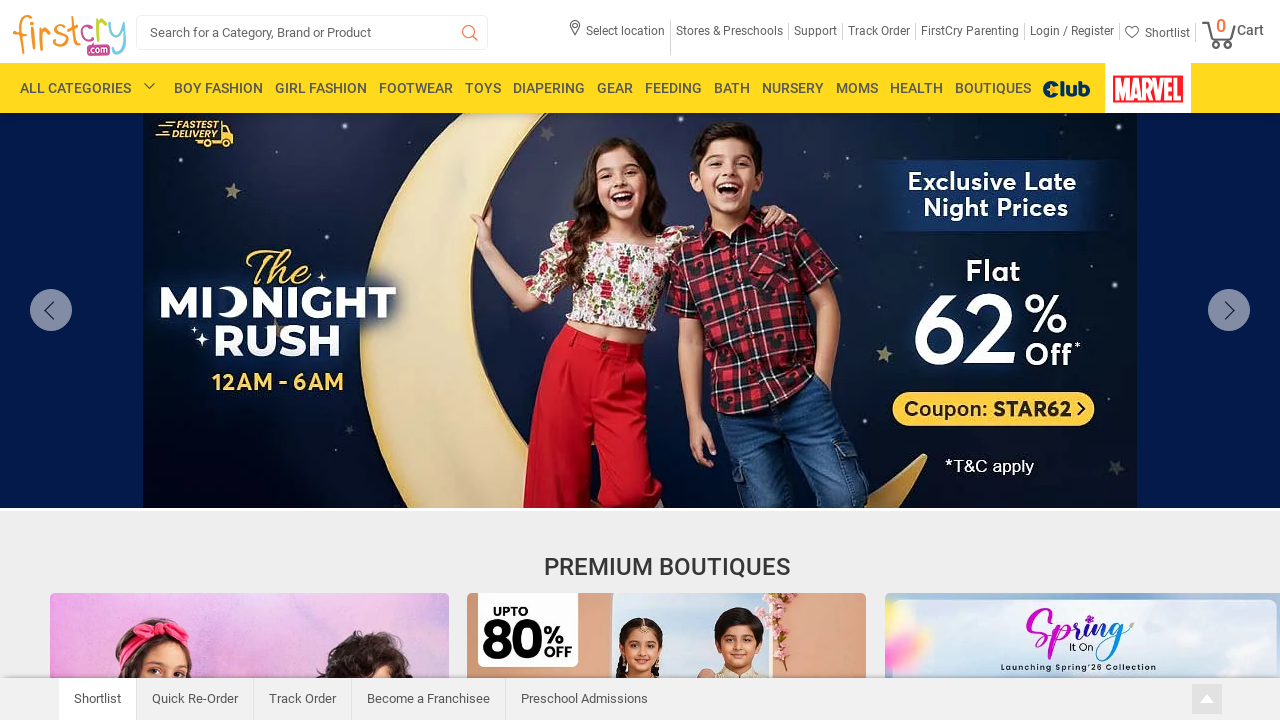

Clicked on search box at (312, 32) on input#search_box
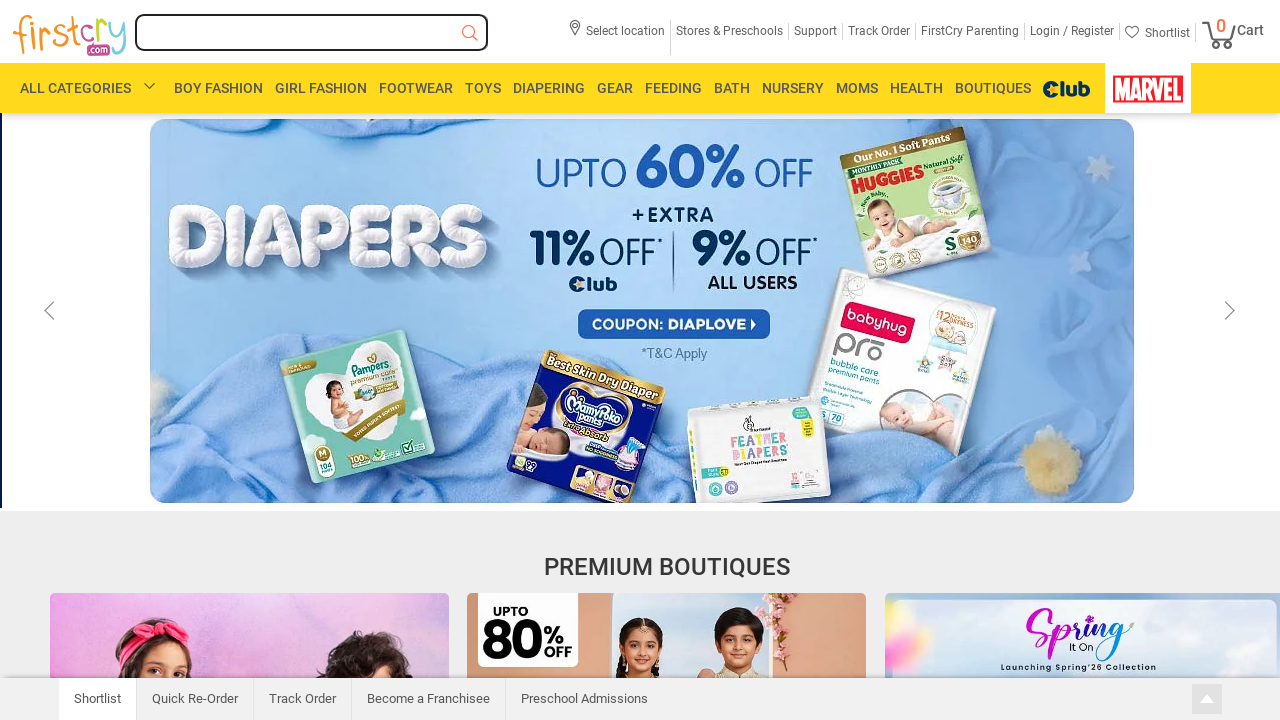

Filled search box with 'Shirt' on input#search_box
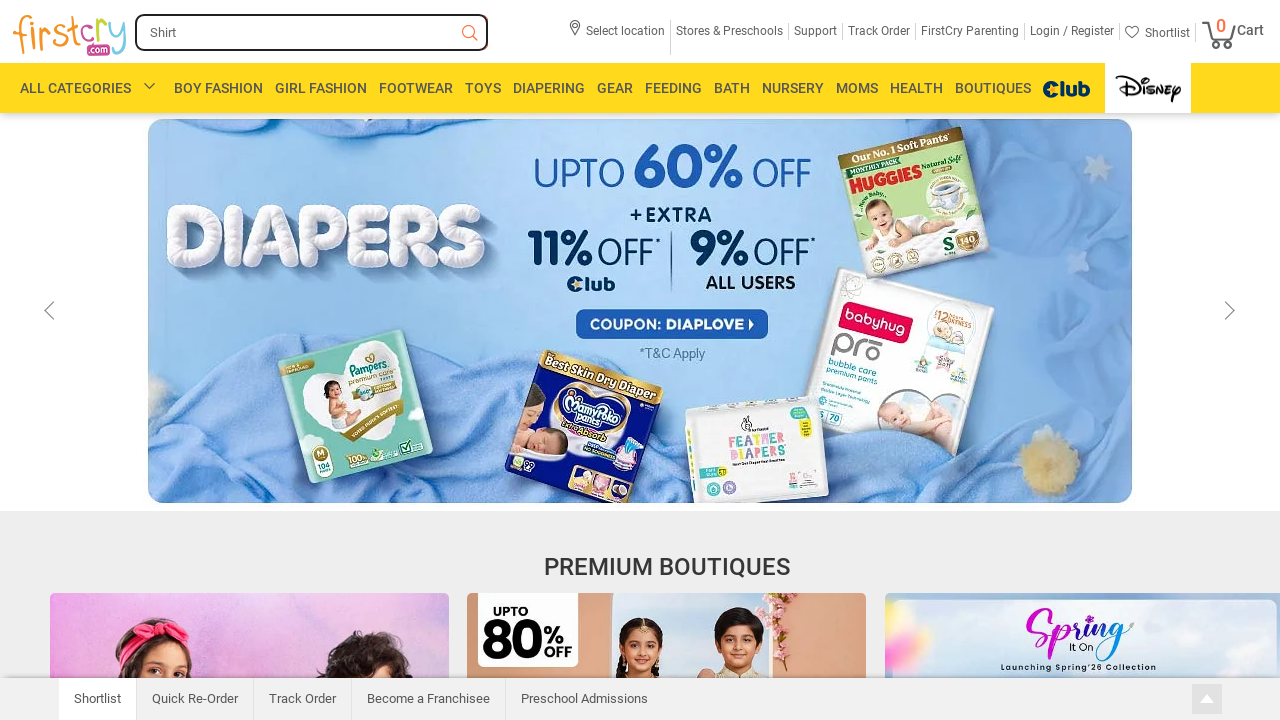

Clicked search button to search for 'Shirt' at (470, 34) on span.search-button
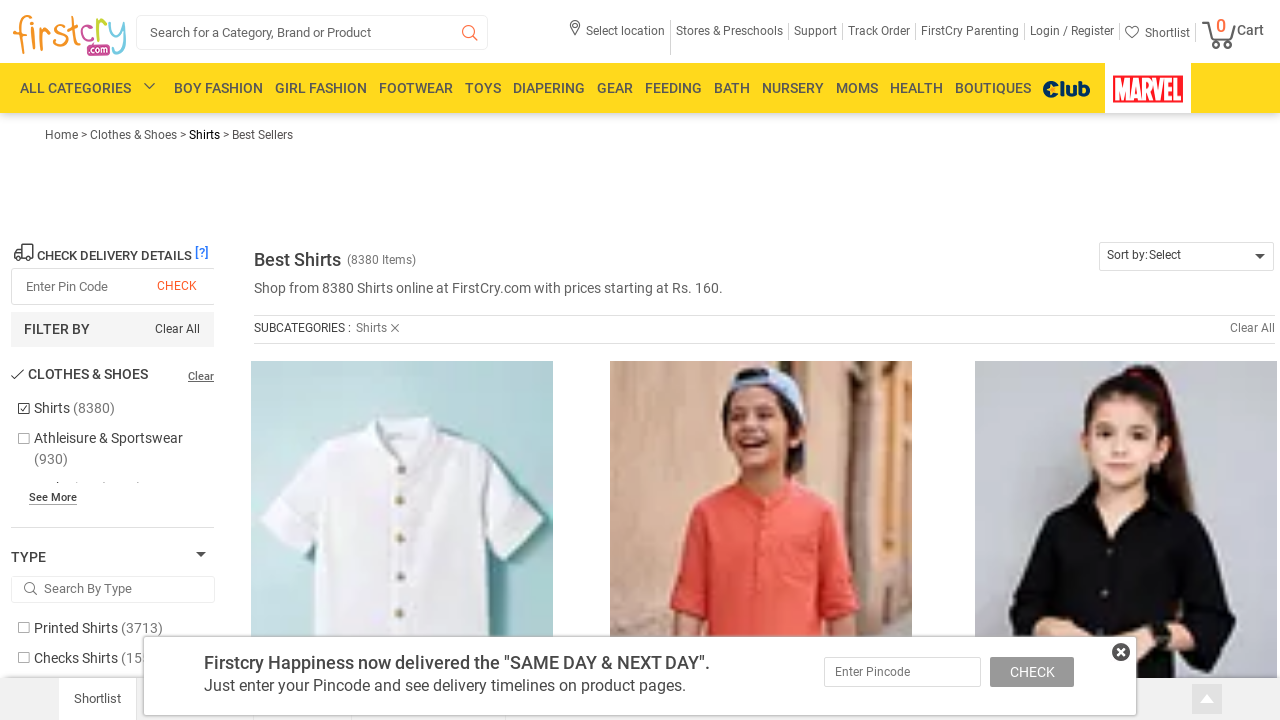

Search results loaded with shirt products
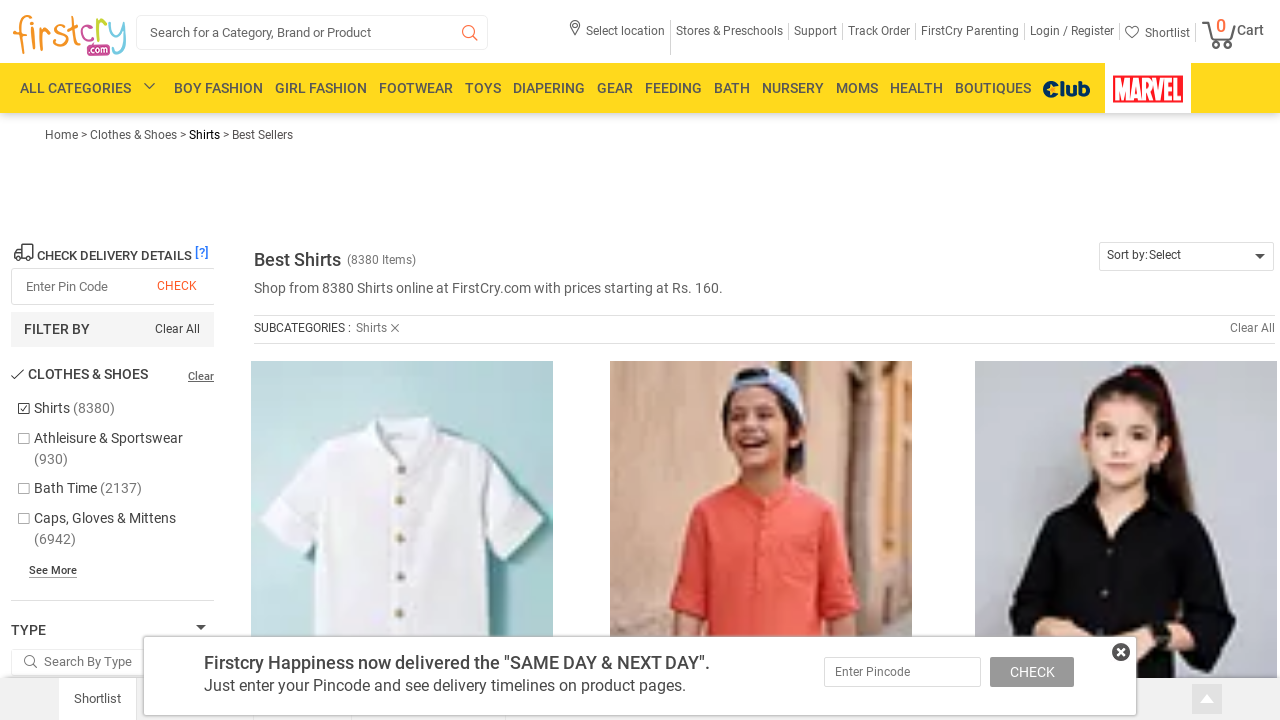

Clicked on the first shirt product from search results at (402, 538) on img[title*='Shirt']
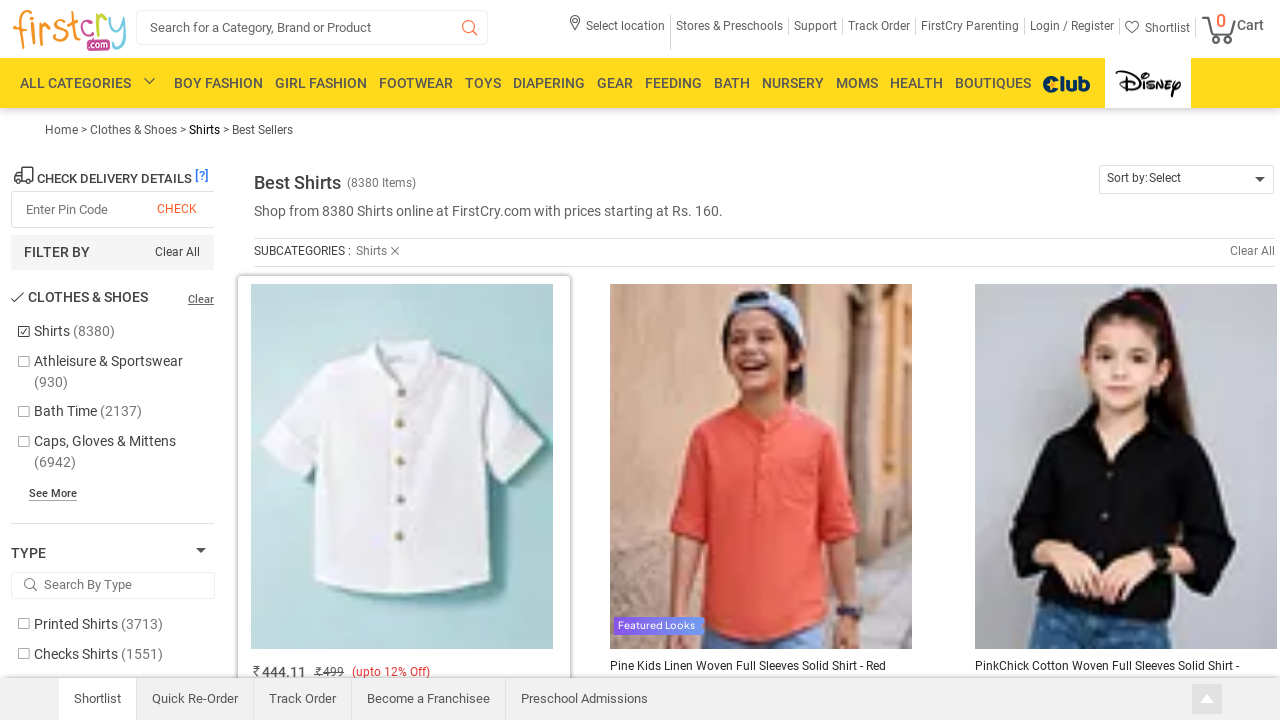

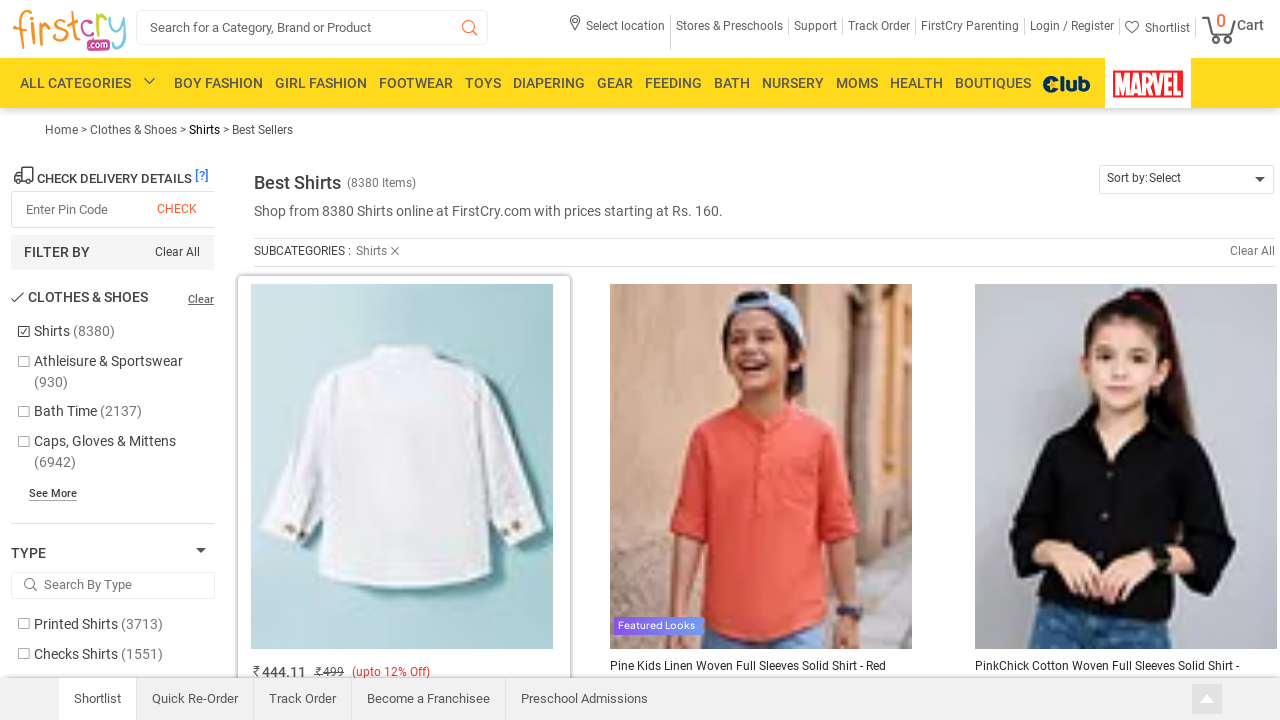